Searches for a product by ONU number on a Brazilian chemical products safety database, clicks on the first result from the list, and waits for the product details page to load in a new window.

Starting URL: http://200.144.30.103/siipp/public/busca_pp.aspx

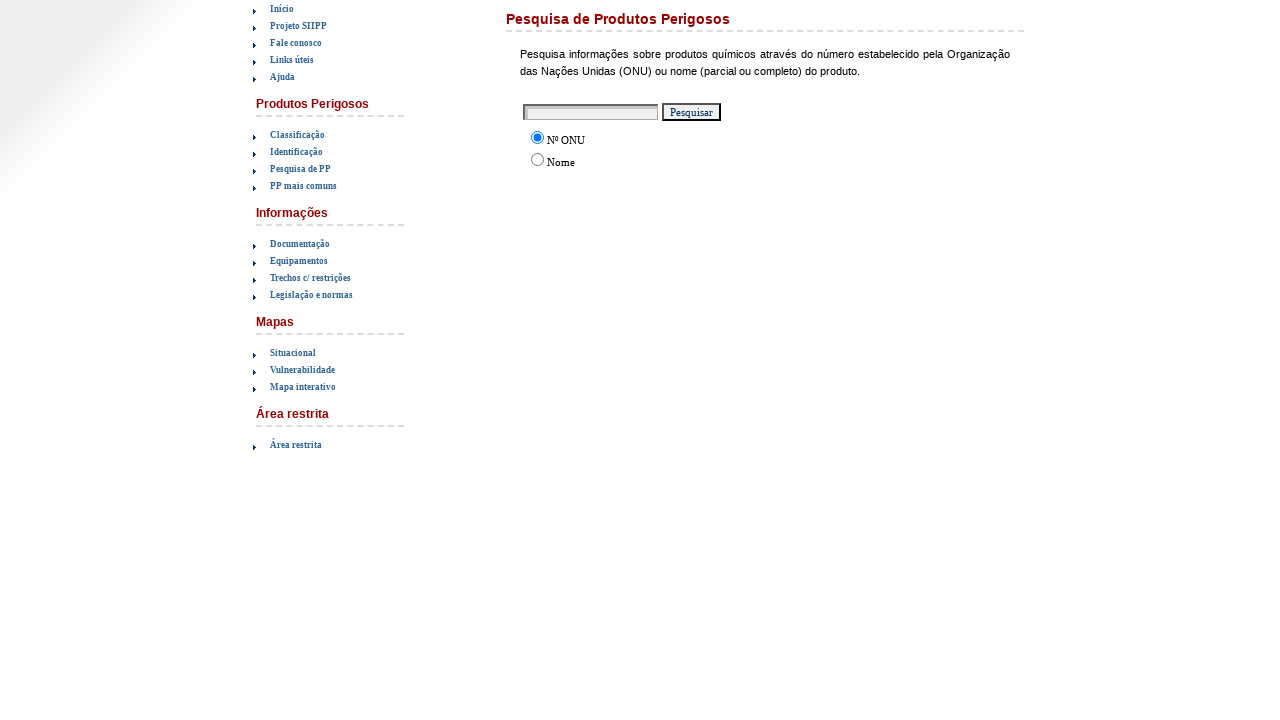

Filled product search field with ONU number '1203' on #txtProduto
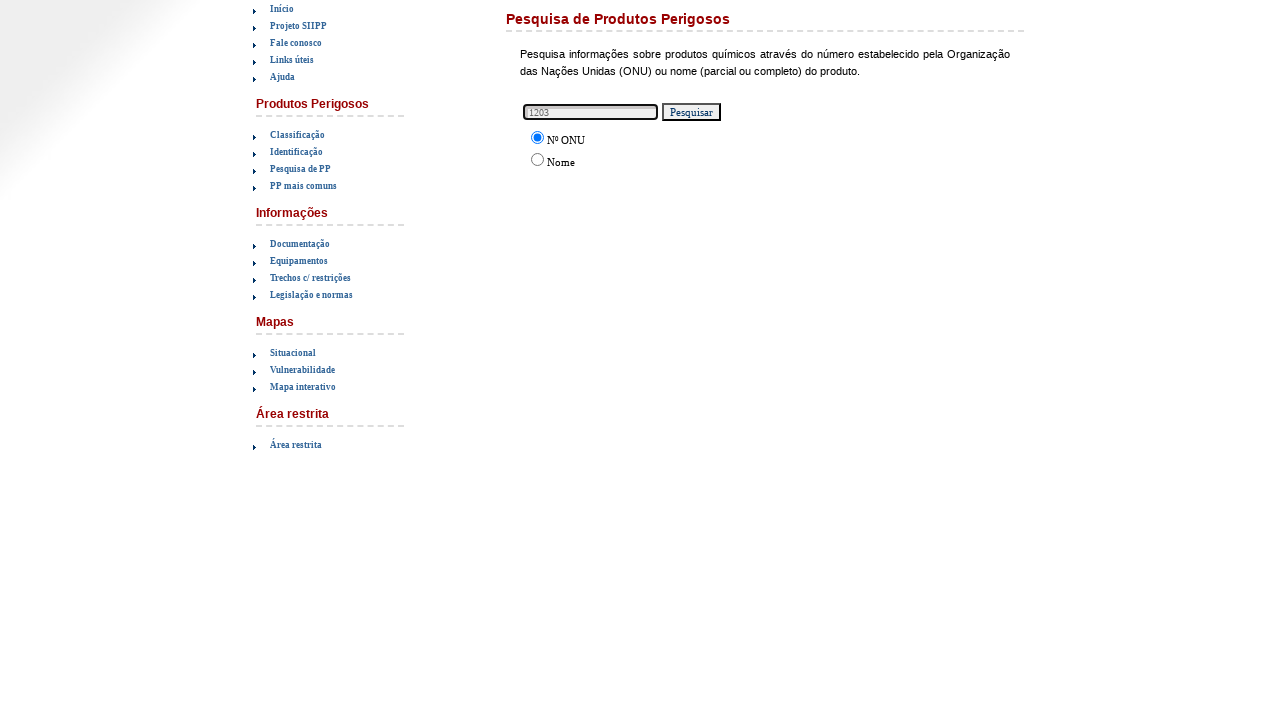

Clicked search button to query database at (692, 112) on #btPesquisar
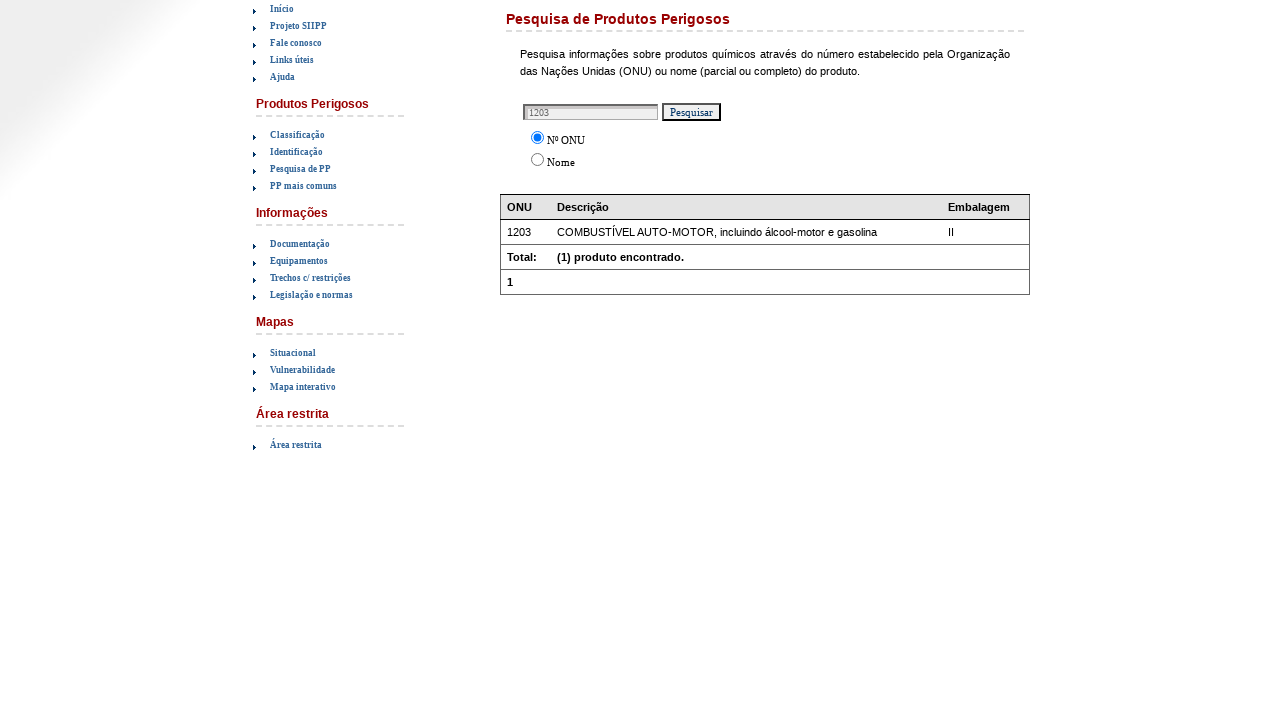

Search results table loaded
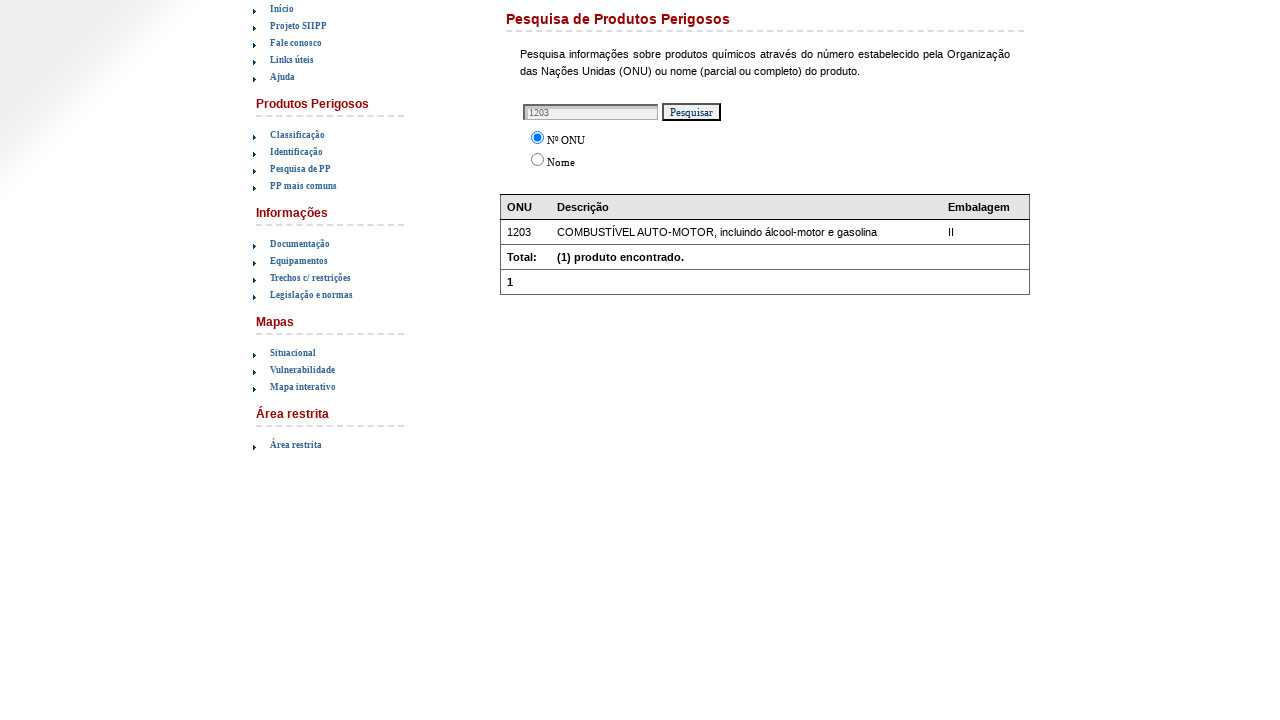

Clicked first search result to open product details at (746, 232) on #dgLista > tbody > tr:nth-child(2) > td:nth-child(2)
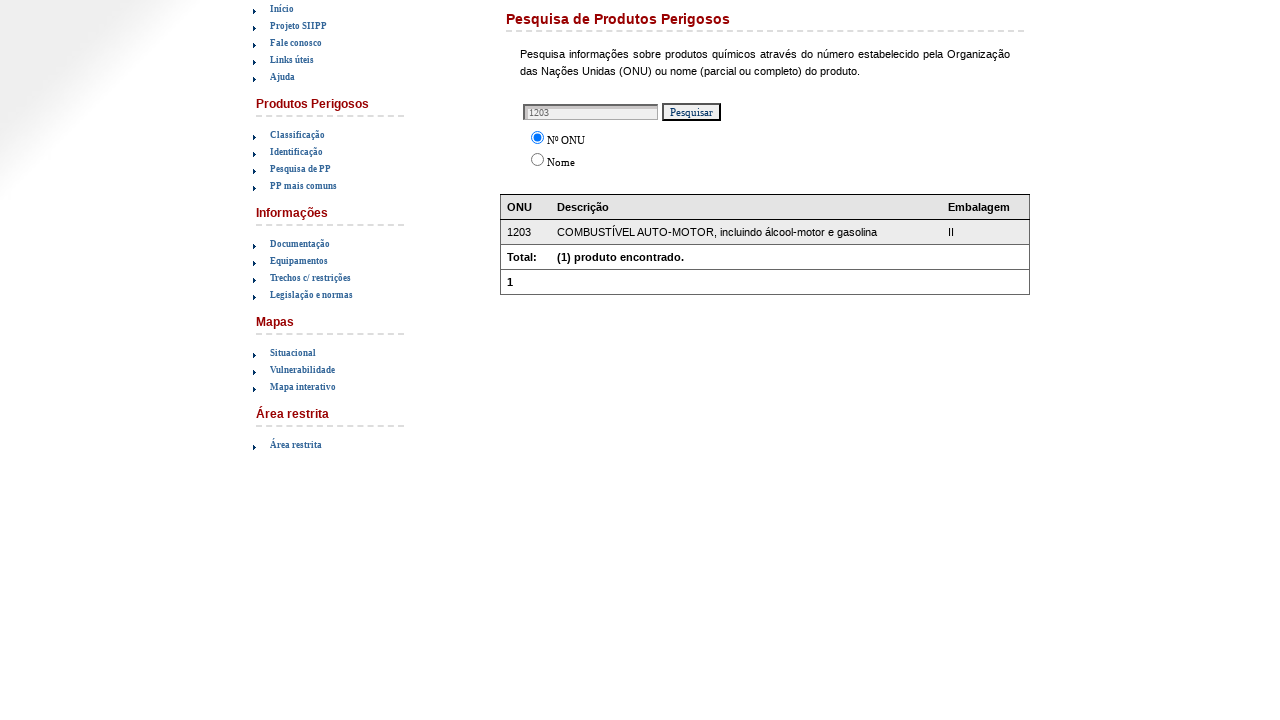

New product details page loaded
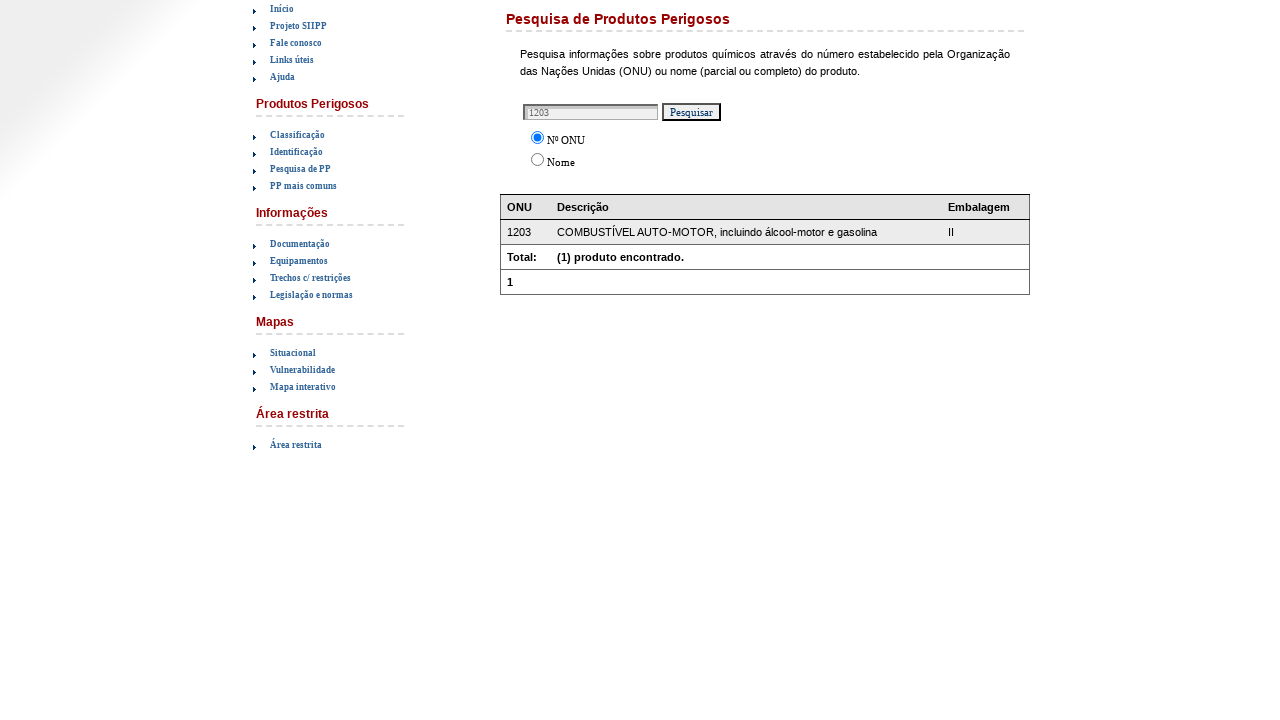

Product details table is now visible
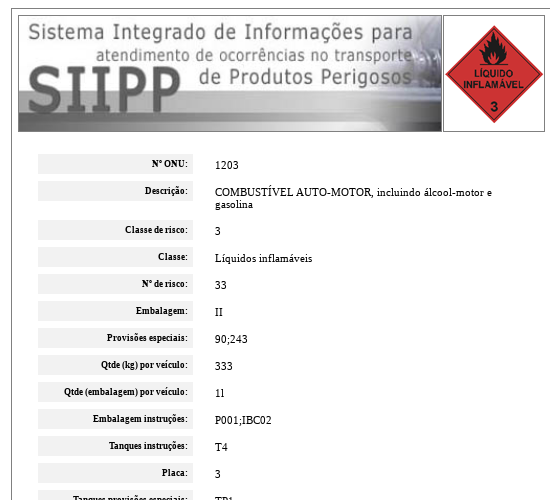

Closed product details page
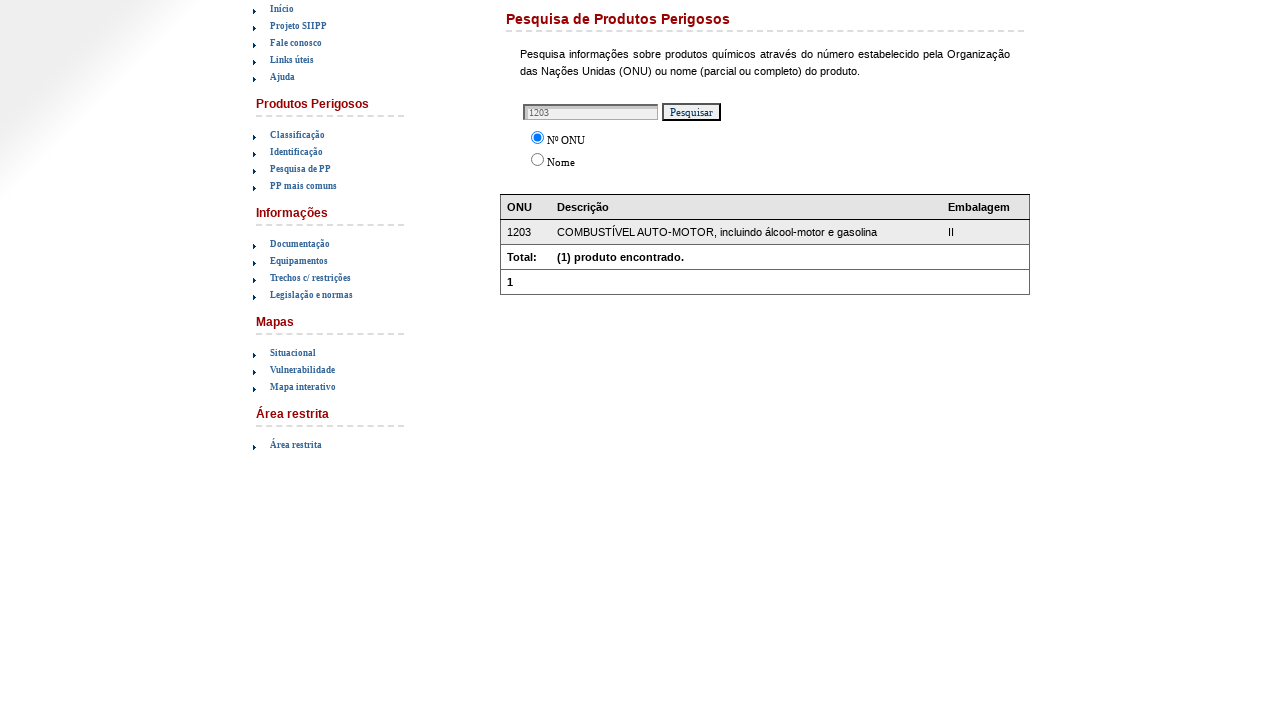

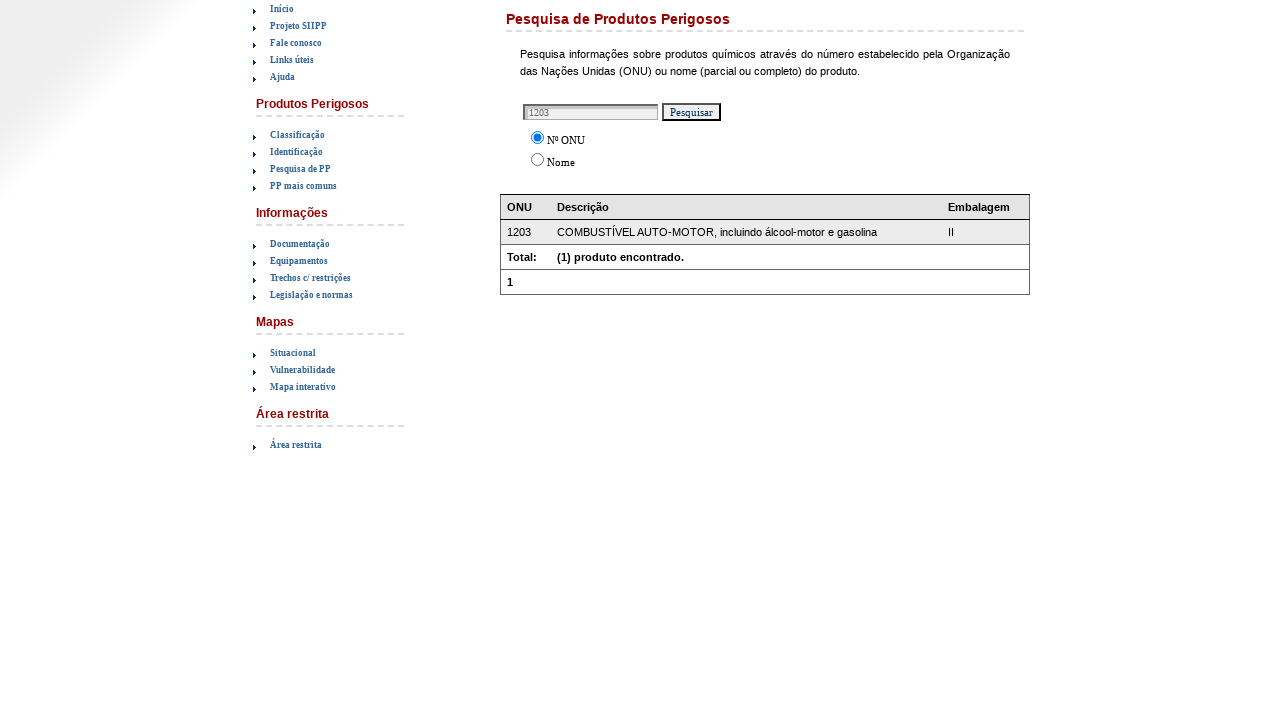